Tests checkbox interaction by checking the first checkbox and unchecking the second checkbox on a demo page

Starting URL: http://the-internet.herokuapp.com/checkboxes

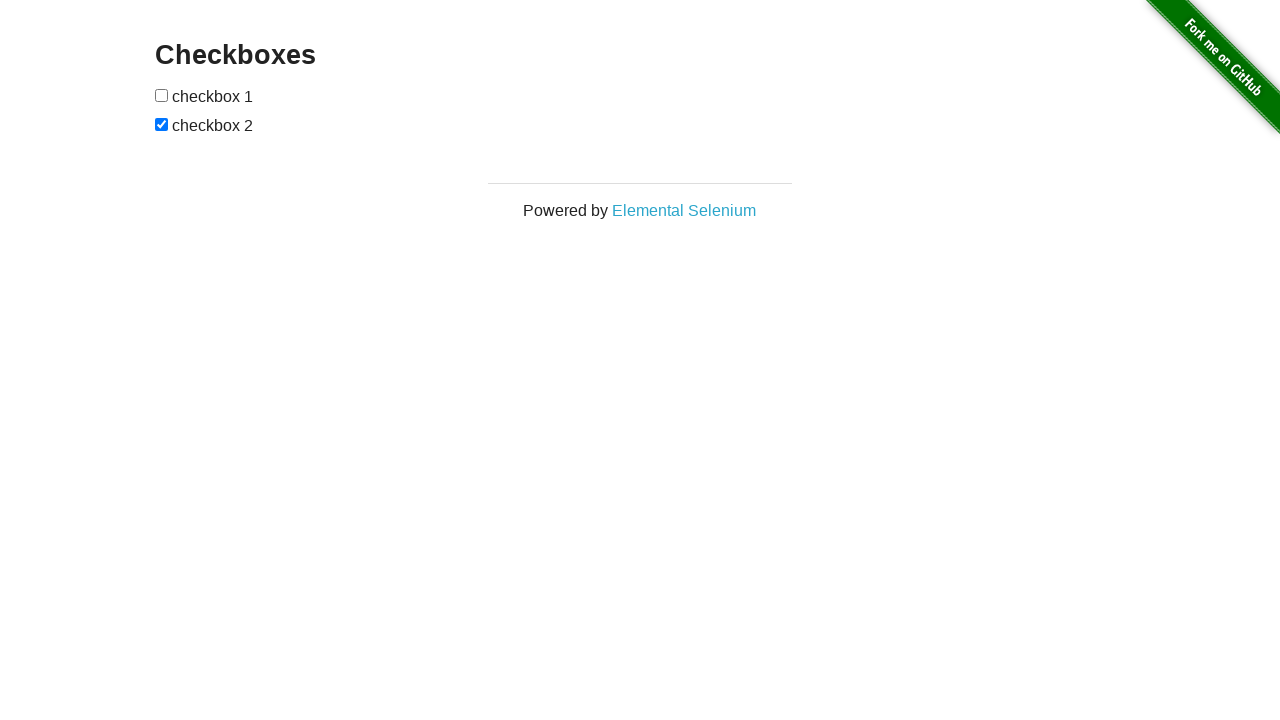

Located checkboxes form element
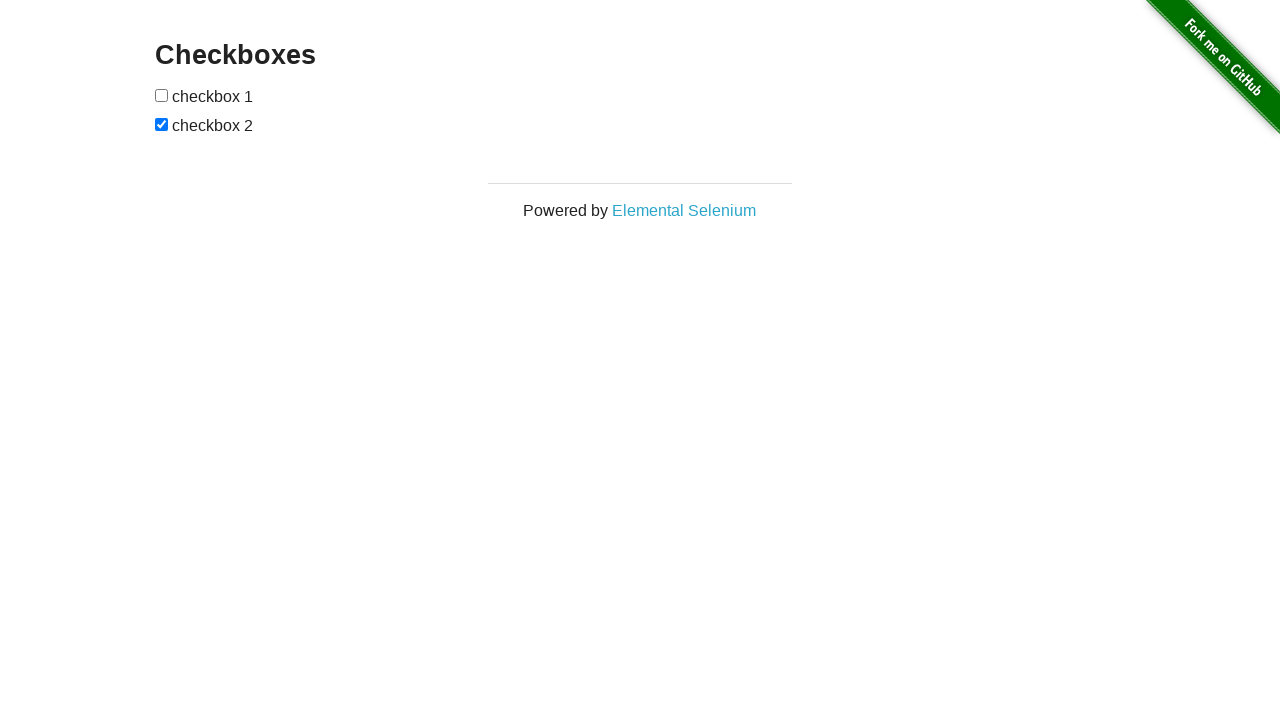

Located first checkbox
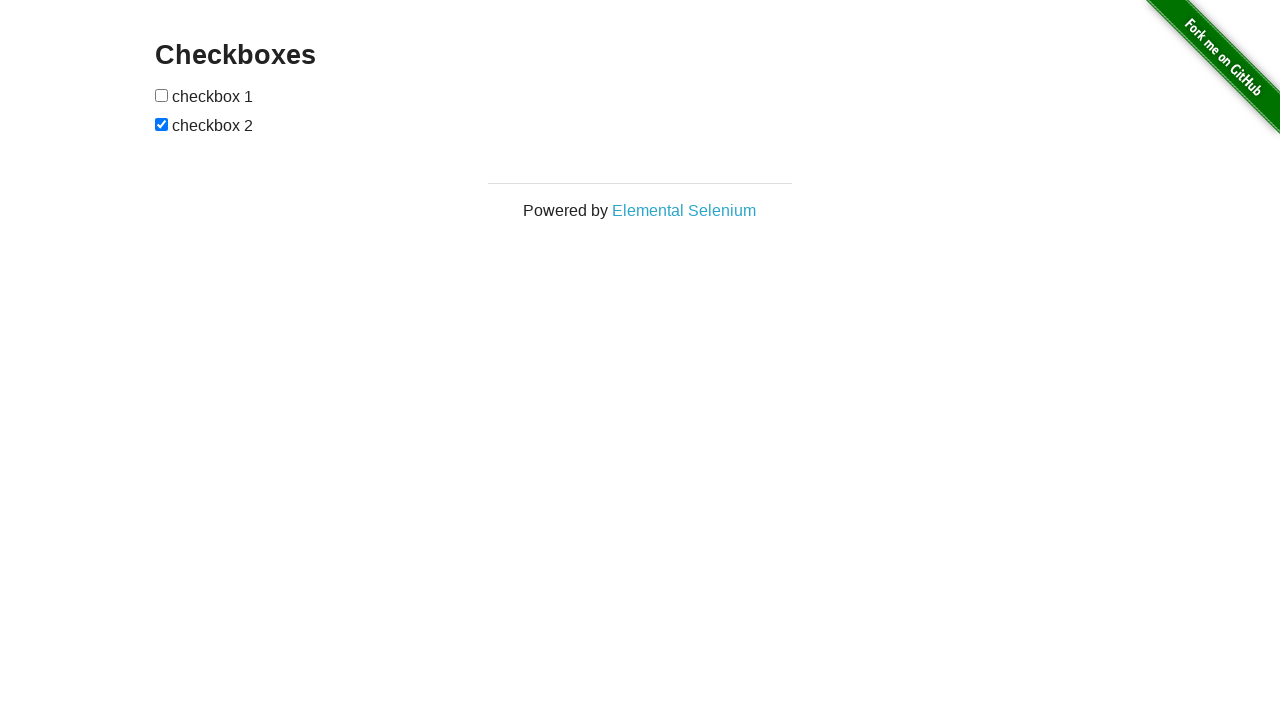

Located second checkbox
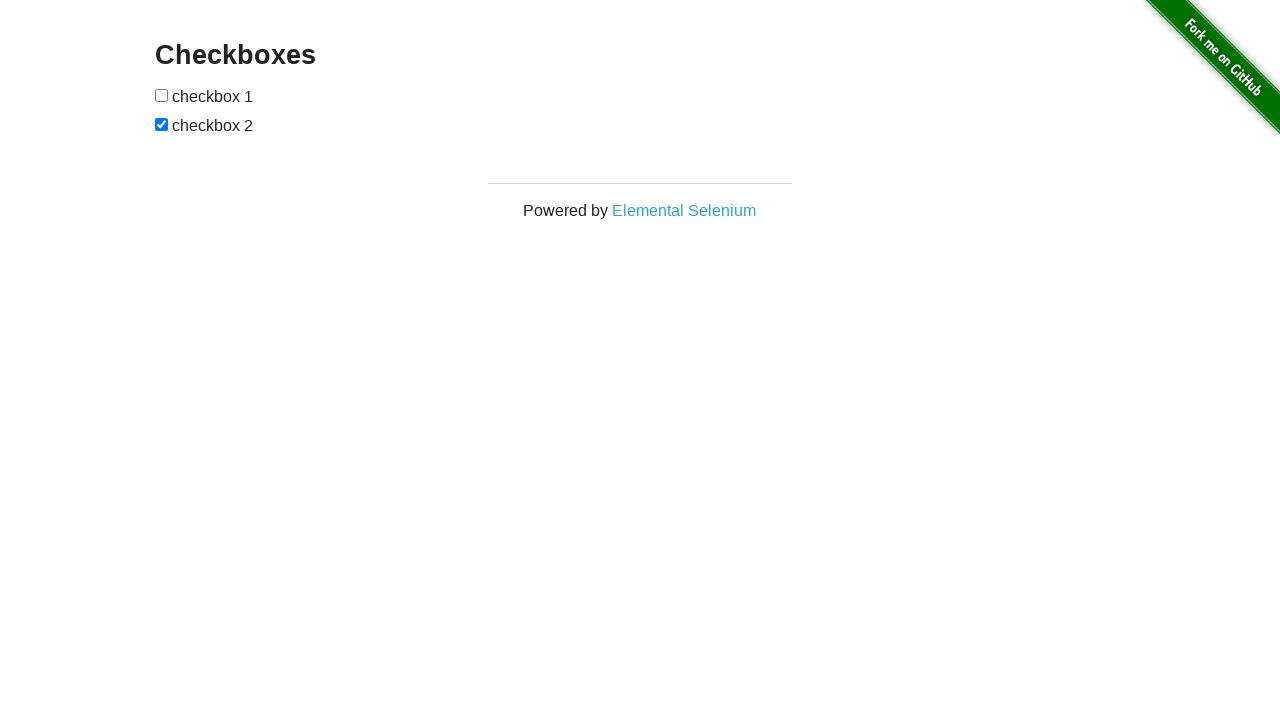

Checked the first checkbox at (162, 95) on #checkboxes input >> nth=0
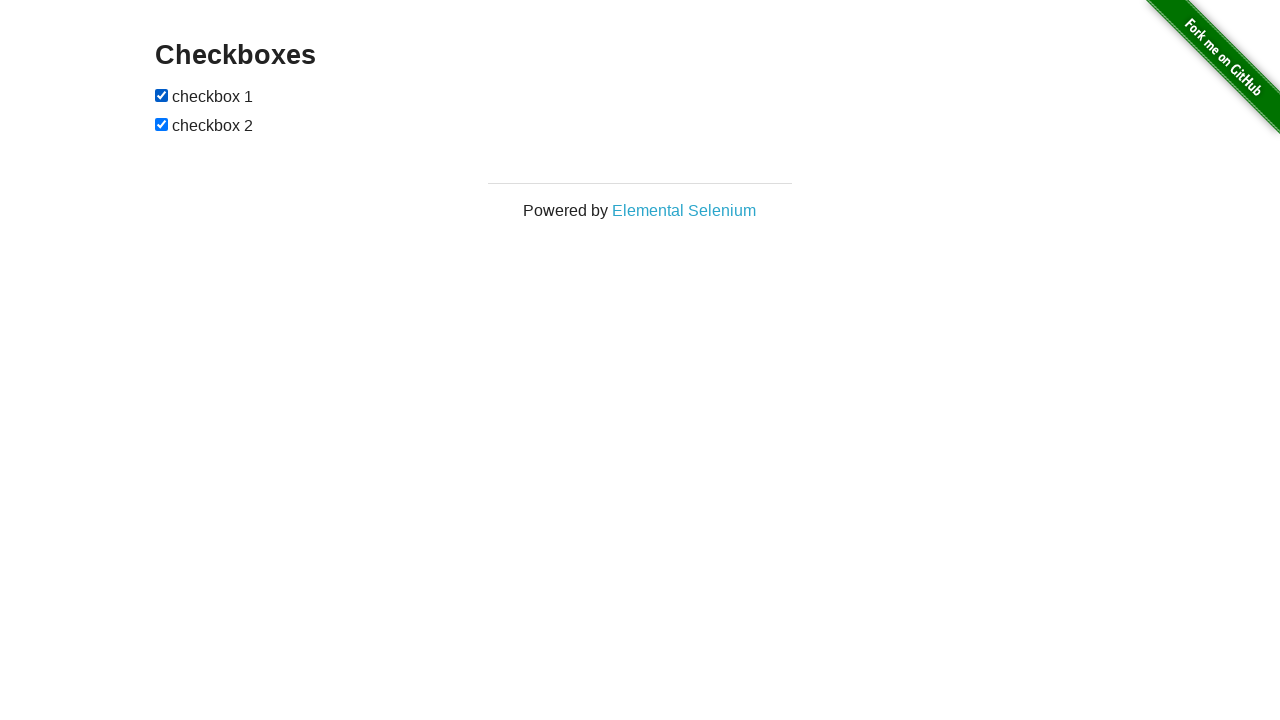

Unchecked the second checkbox at (162, 124) on #checkboxes input >> nth=1
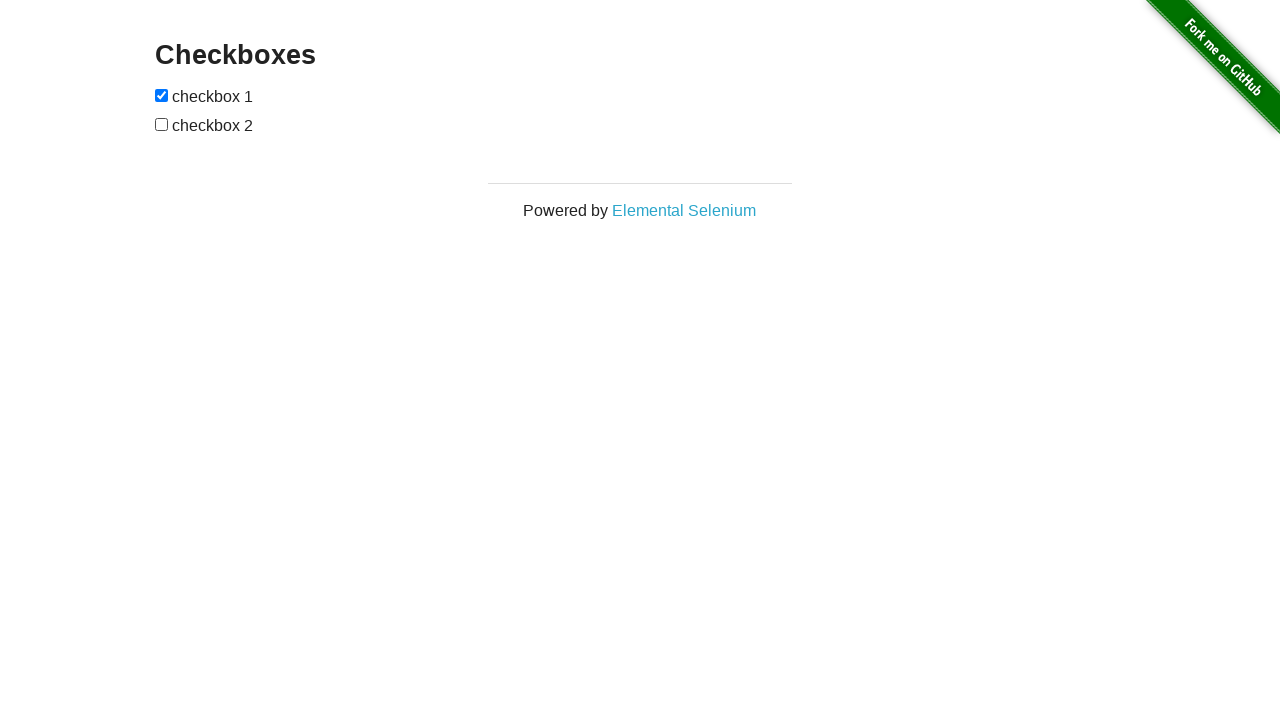

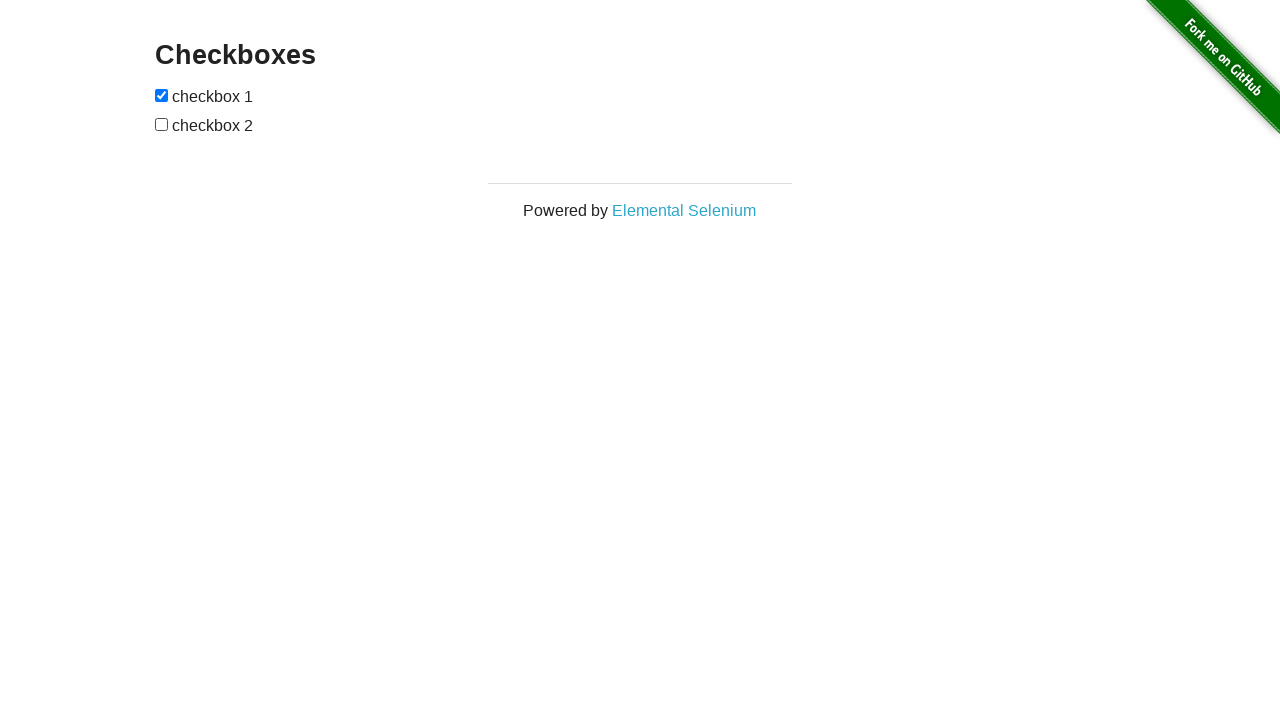